Tests explicit wait functionality by navigating to Alerts section, clicking a timed alert button, waiting for the alert to appear after 5 seconds, verifying the alert text, and dismissing it.

Starting URL: https://demoqa.com/browser-windows

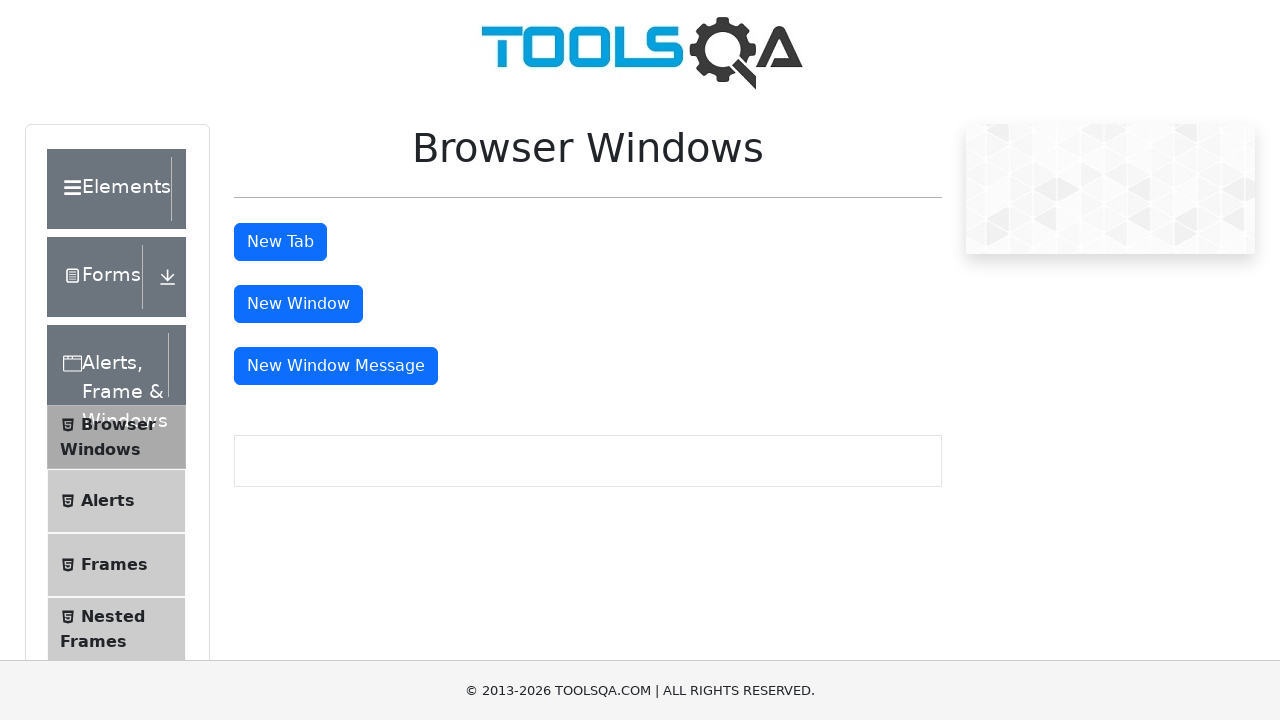

Clicked on Alerts menu item at (116, 501) on (//li[@id='item-1'])[2]
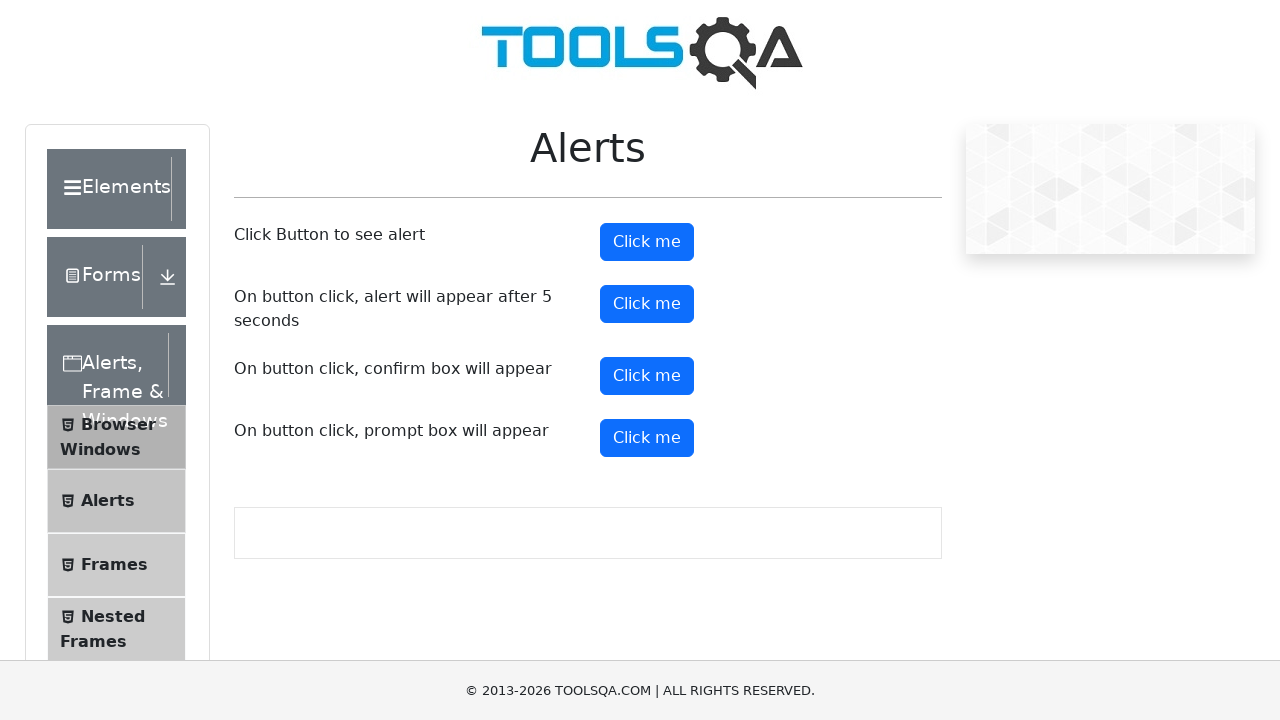

Clicked the timer alert button at (647, 304) on #timerAlertButton
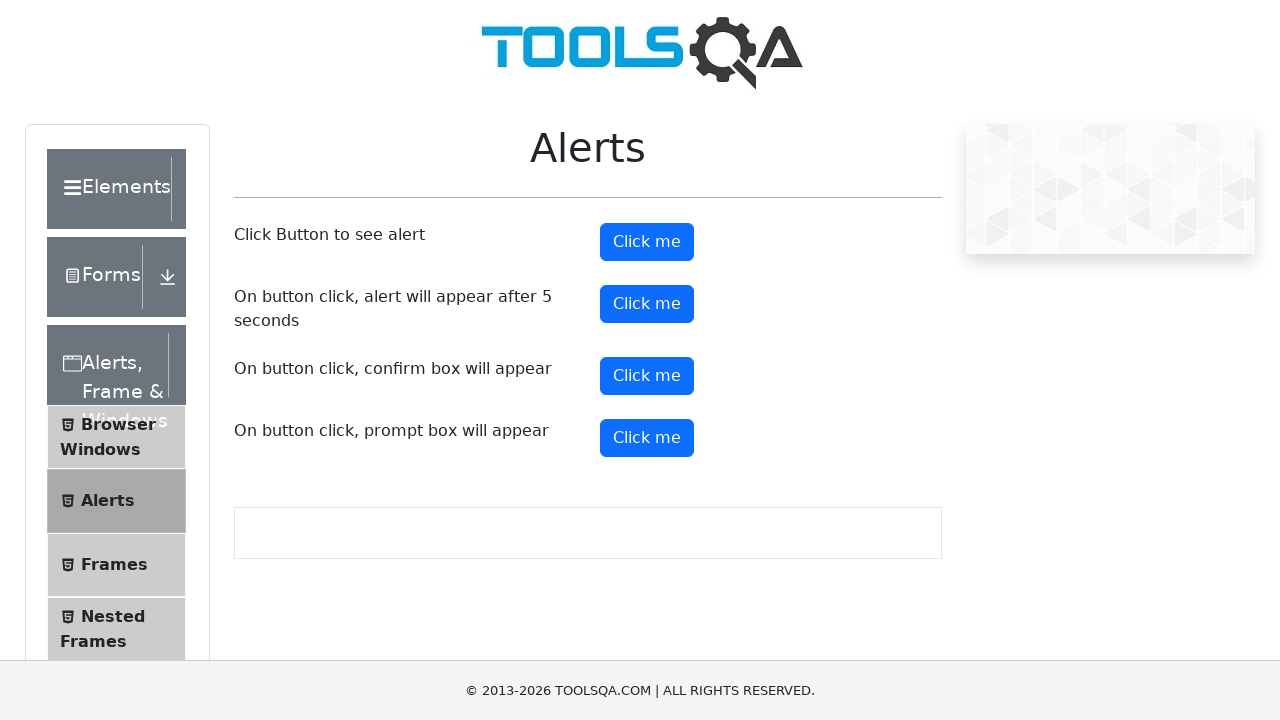

Waited 5.5 seconds for alert to appear
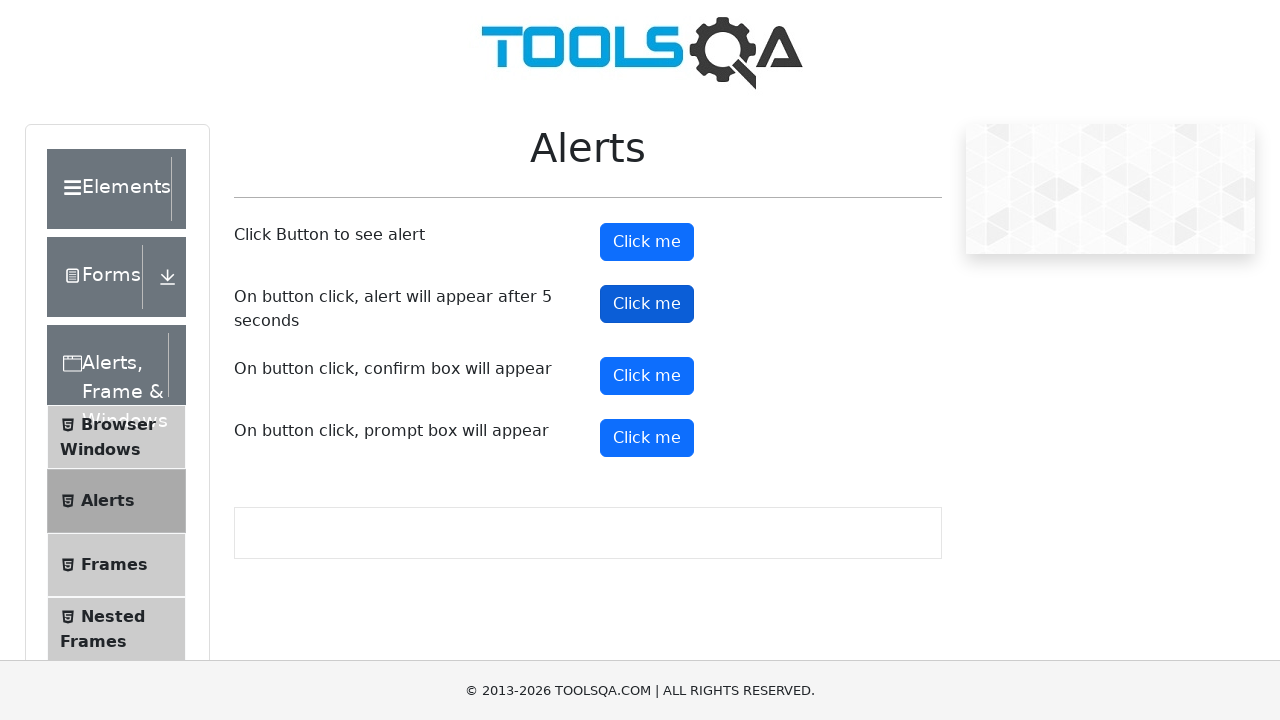

Retrieved alert text from page
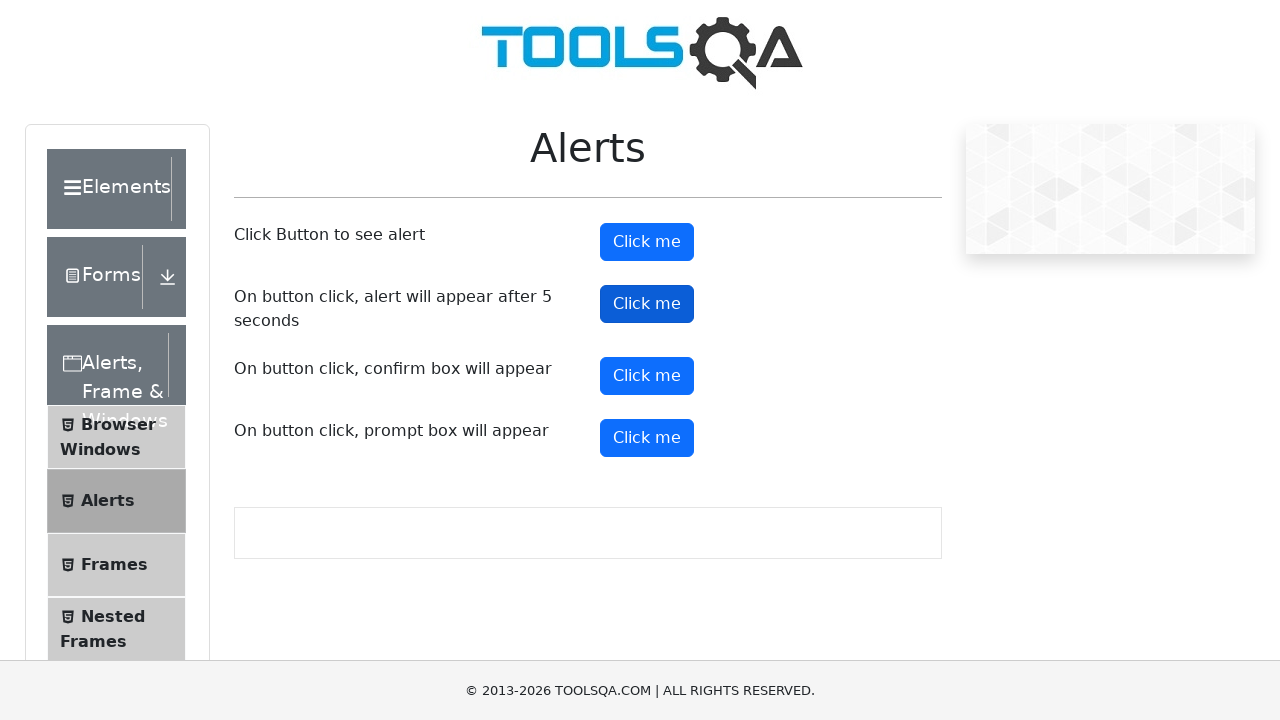

Set up dialog handler to accept alerts
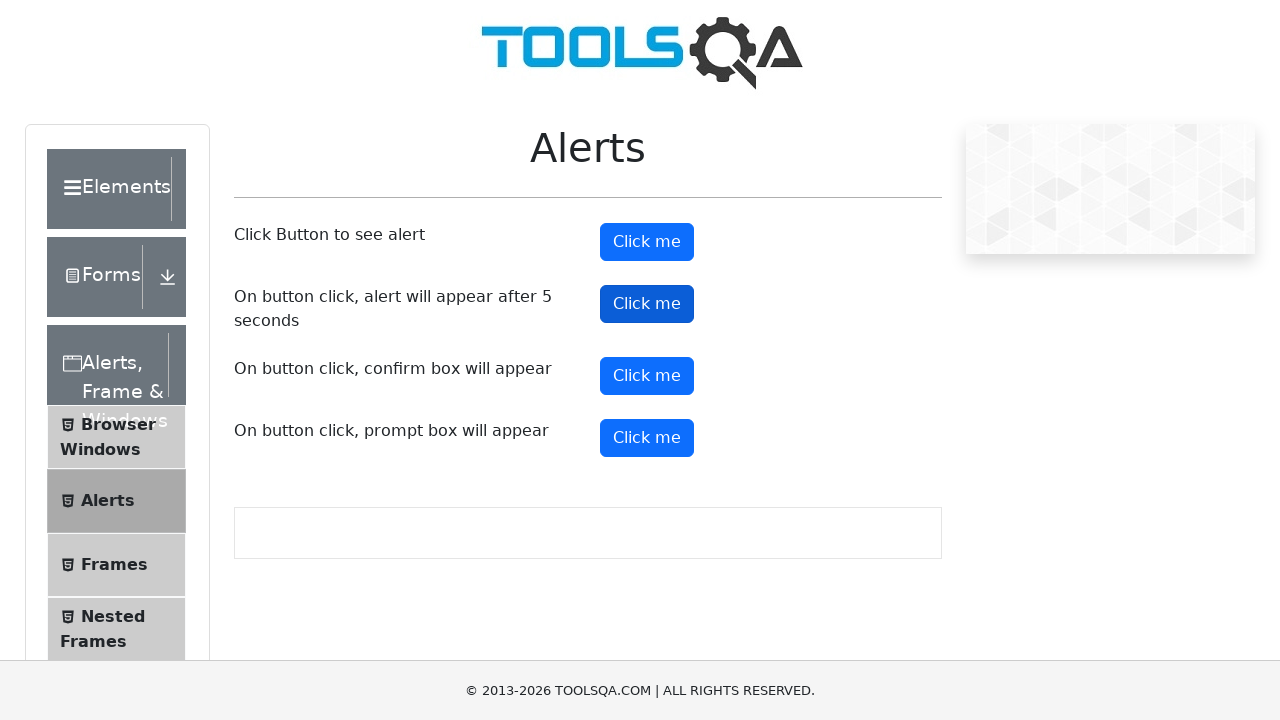

Clicked timer alert button again to trigger alert at (647, 304) on #timerAlertButton
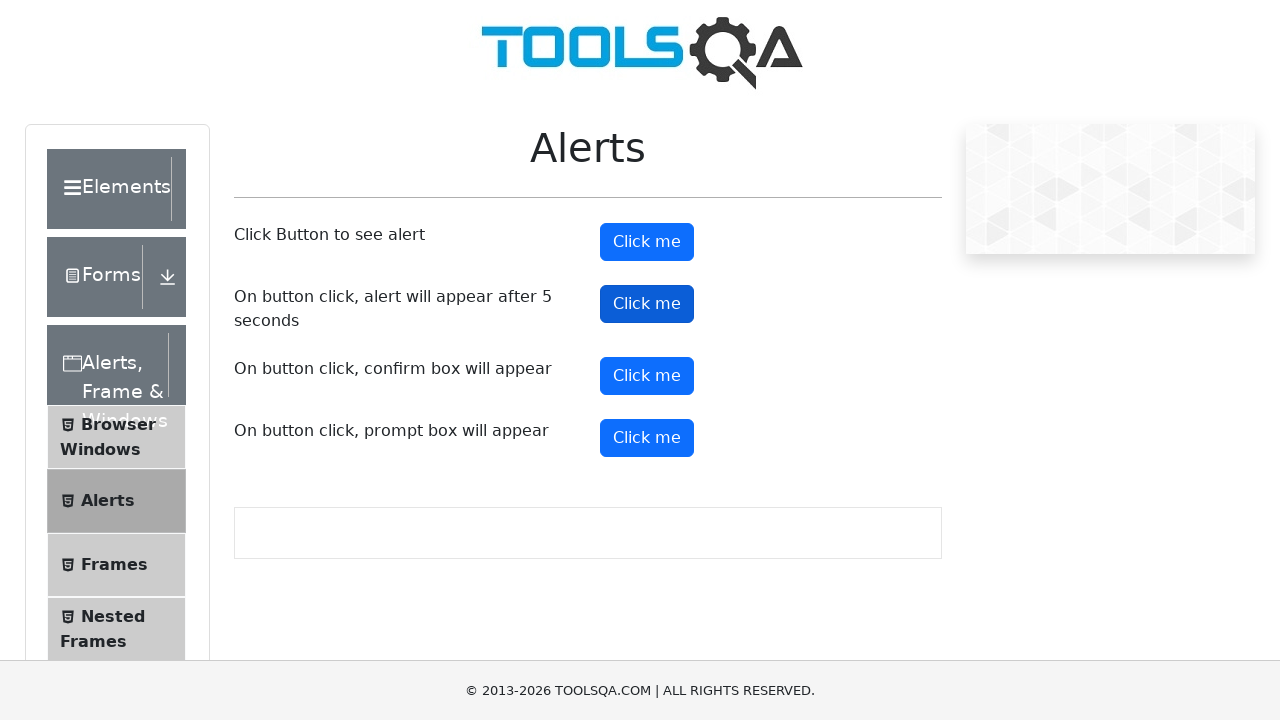

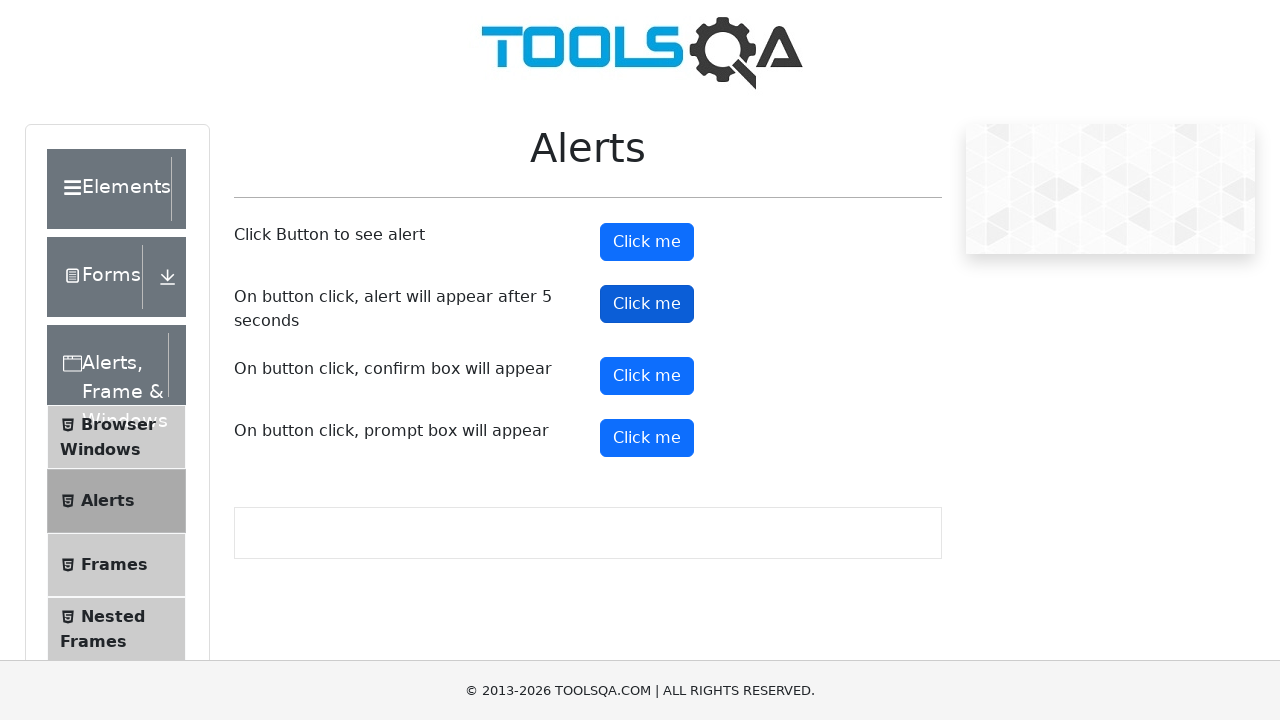